Navigates to a college website and manipulates the browser window by setting its position and resizing it to specific dimensions.

Starting URL: https://www.tccollege.org/

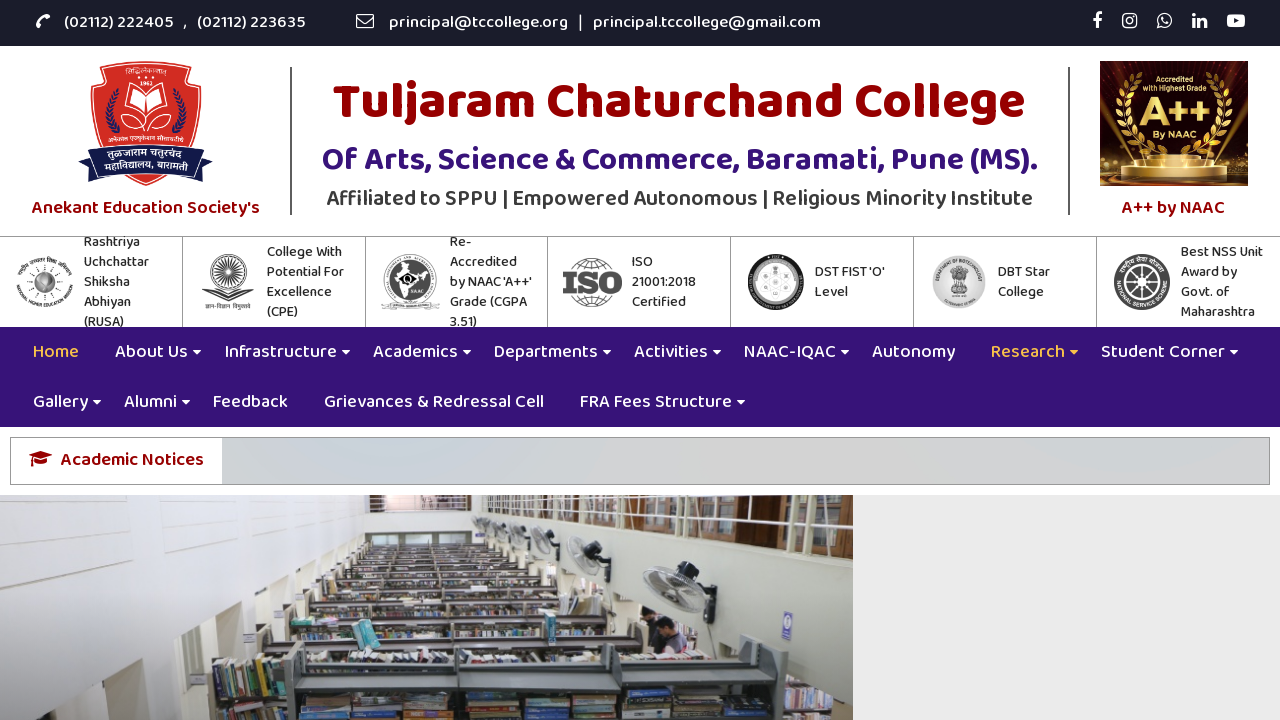

Navigated to Tri County College website
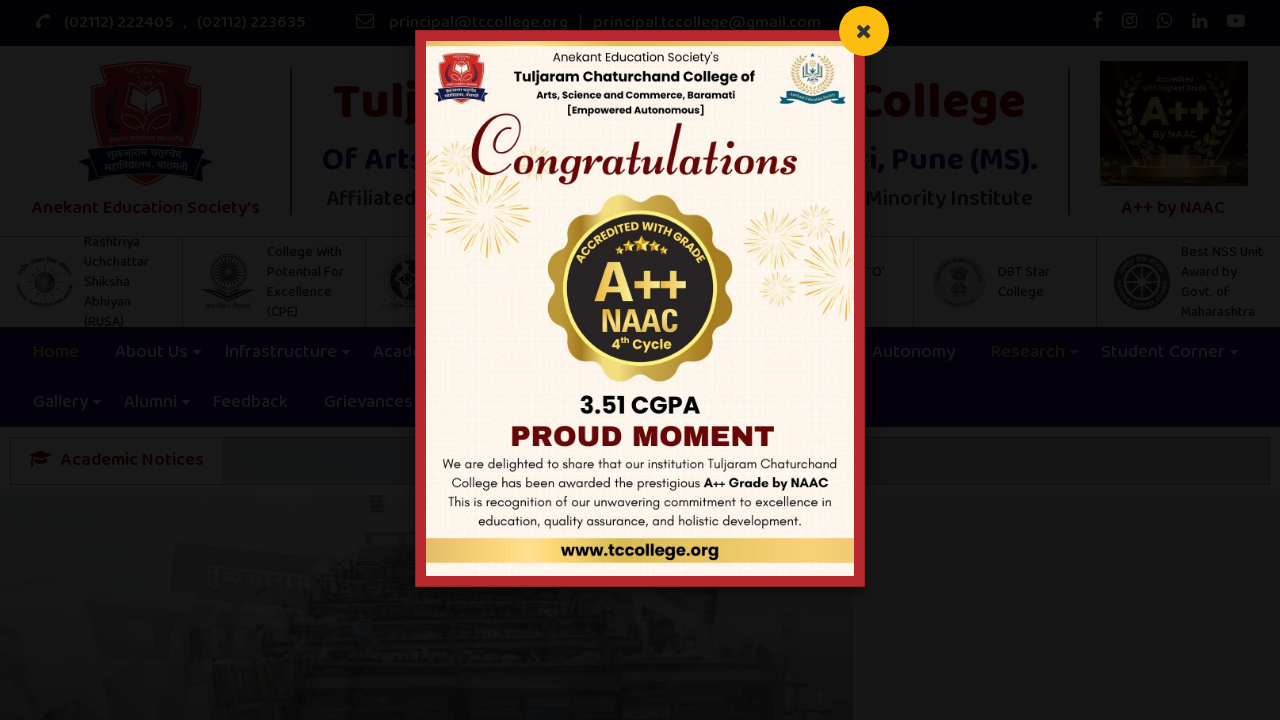

Page loaded and DOM content rendered
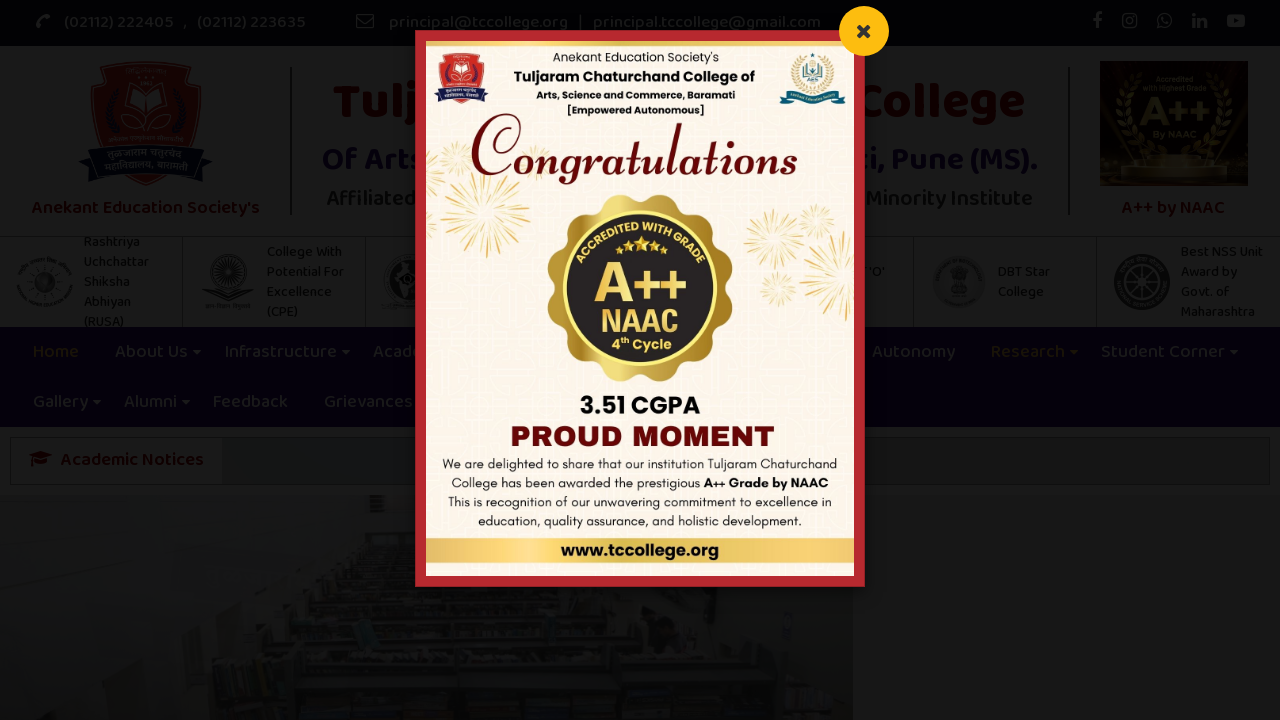

Set browser window viewport to 400x300 pixels
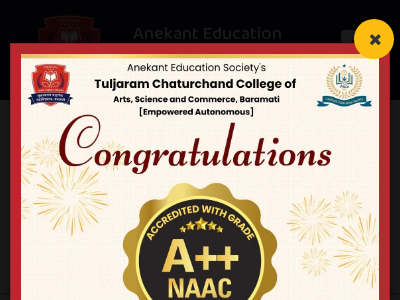

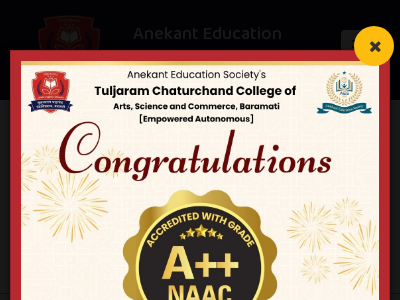